Tests static dropdown selection by choosing an option from the dropdown

Starting URL: https://codenboxautomationlab.com/practice/

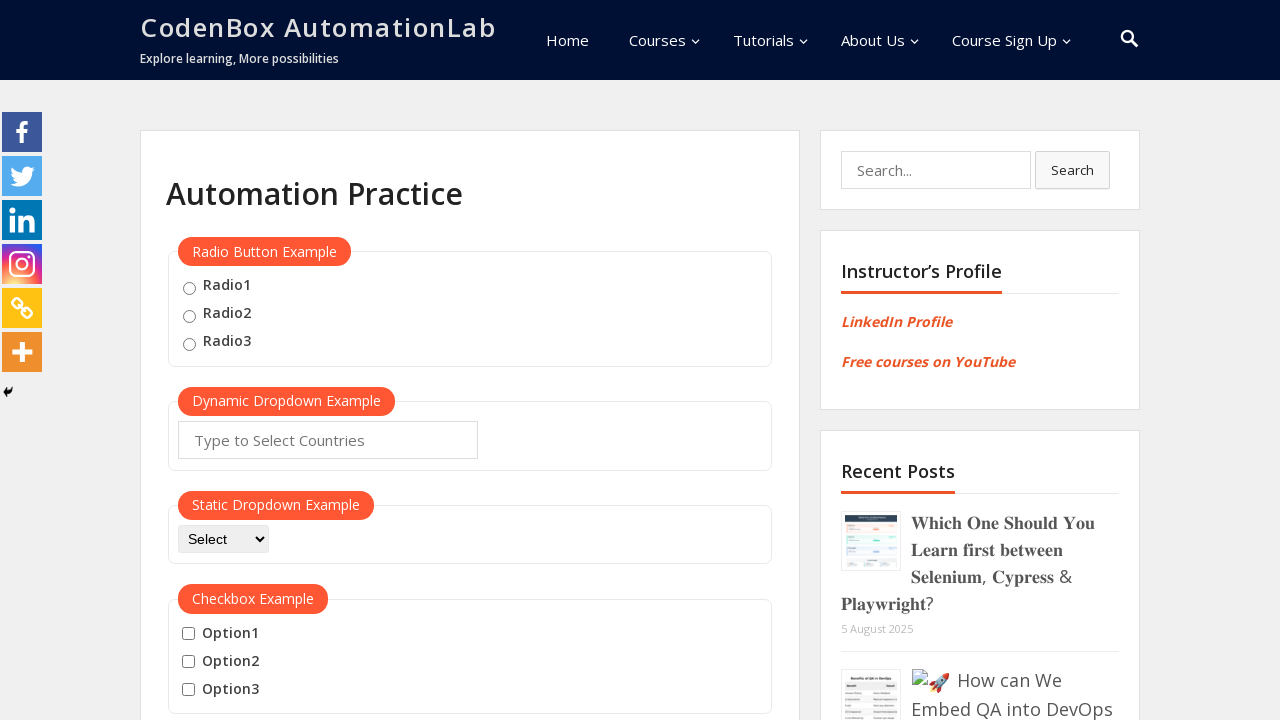

Selected 'Selenium' option from static dropdown on #dropdown-class-example
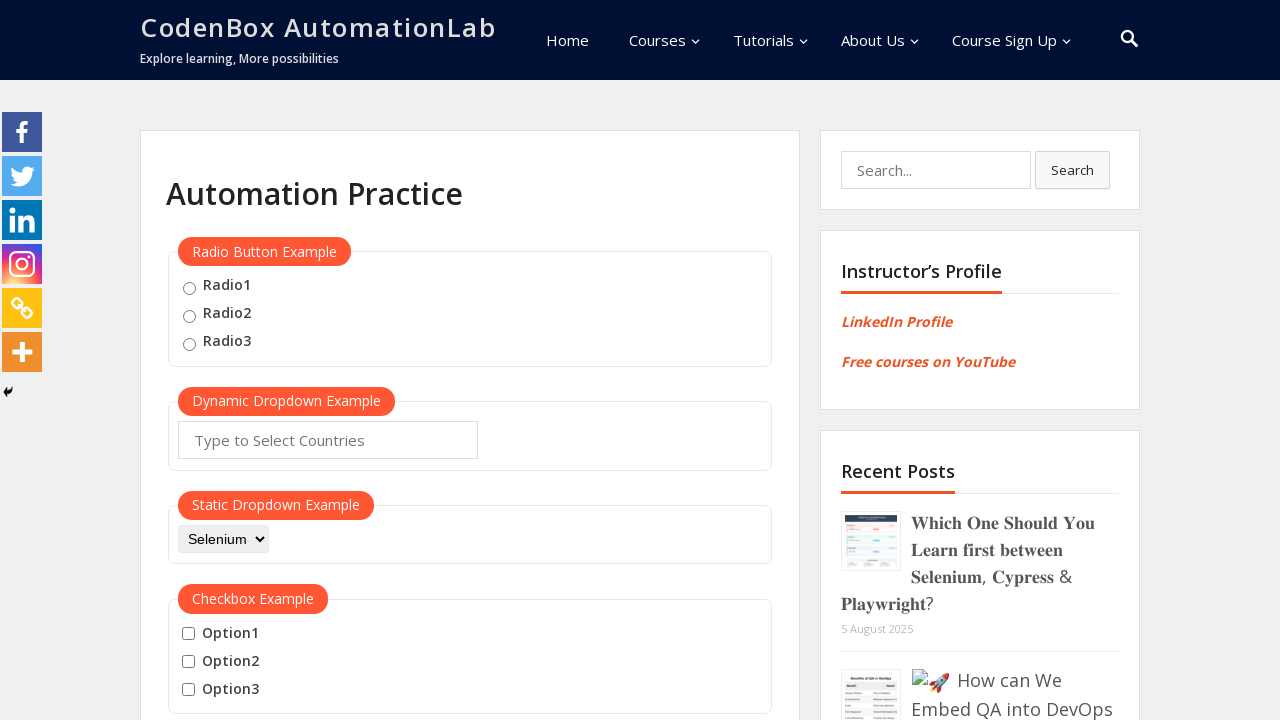

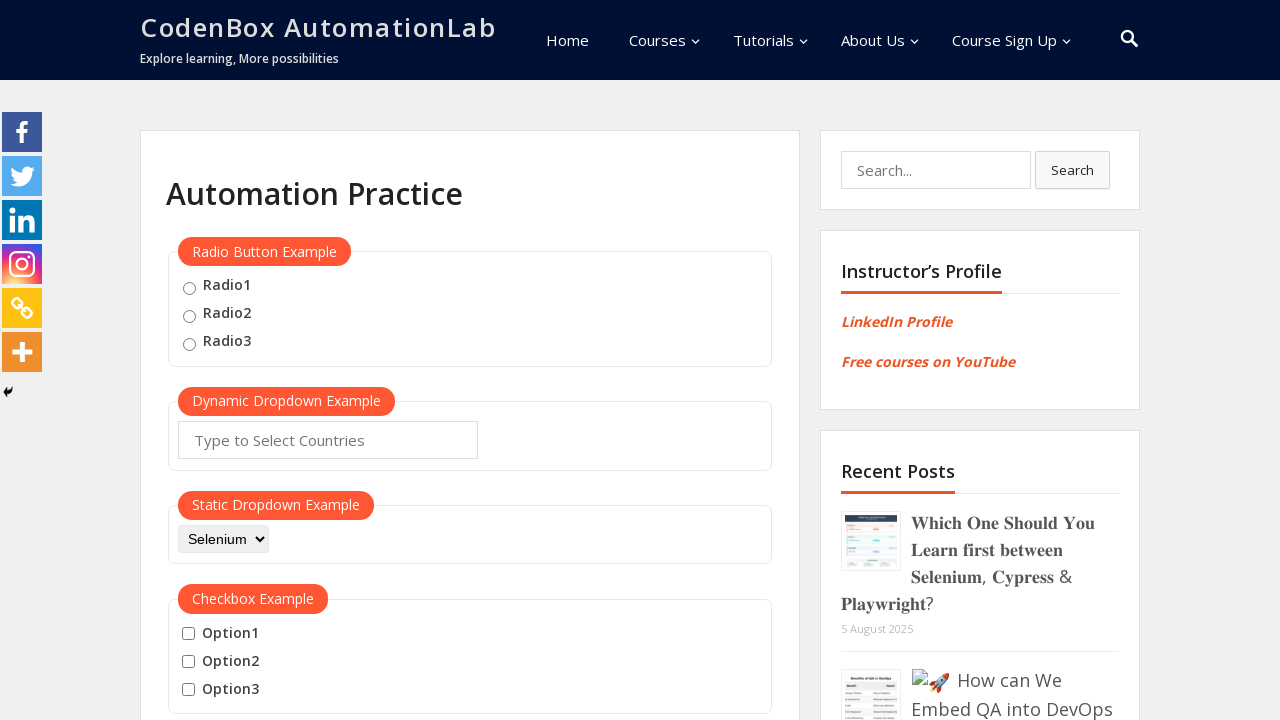